Tests that the land acknowledgment message is visible in the footer area by scrolling down and verifying the text content.

Starting URL: https://bcparks.ca/

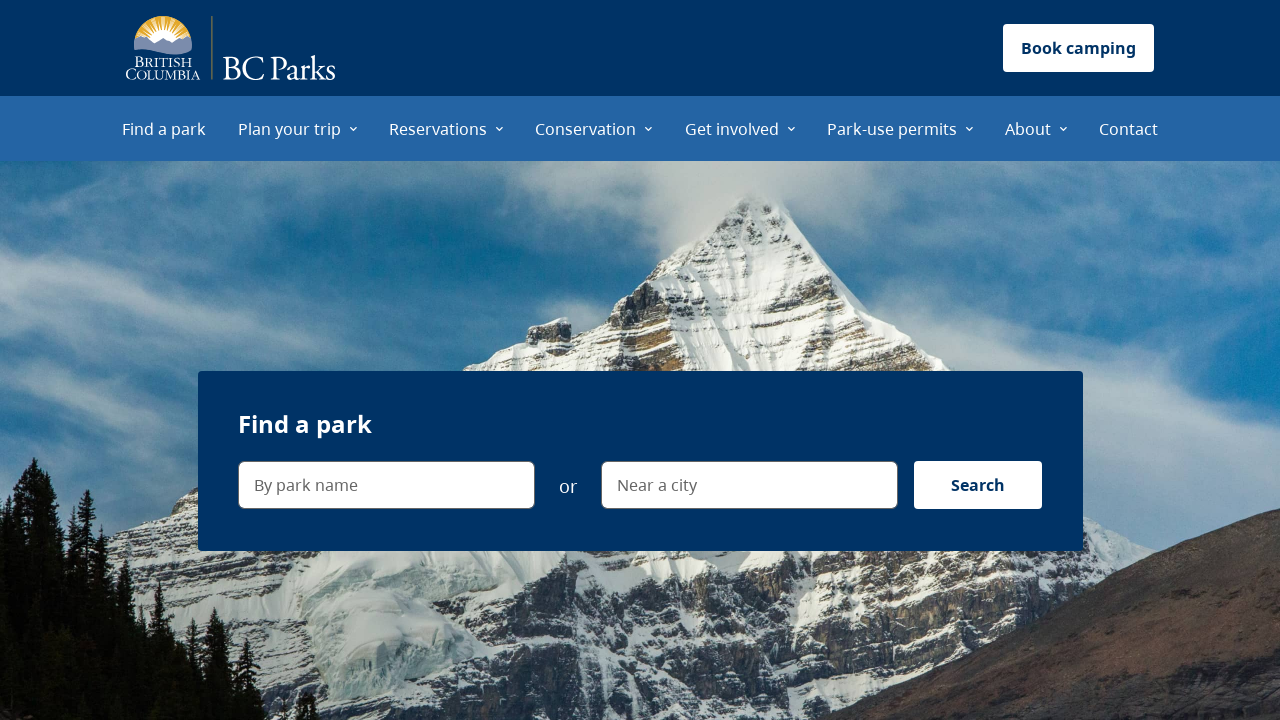

Waited for page to fully load (networkidle state)
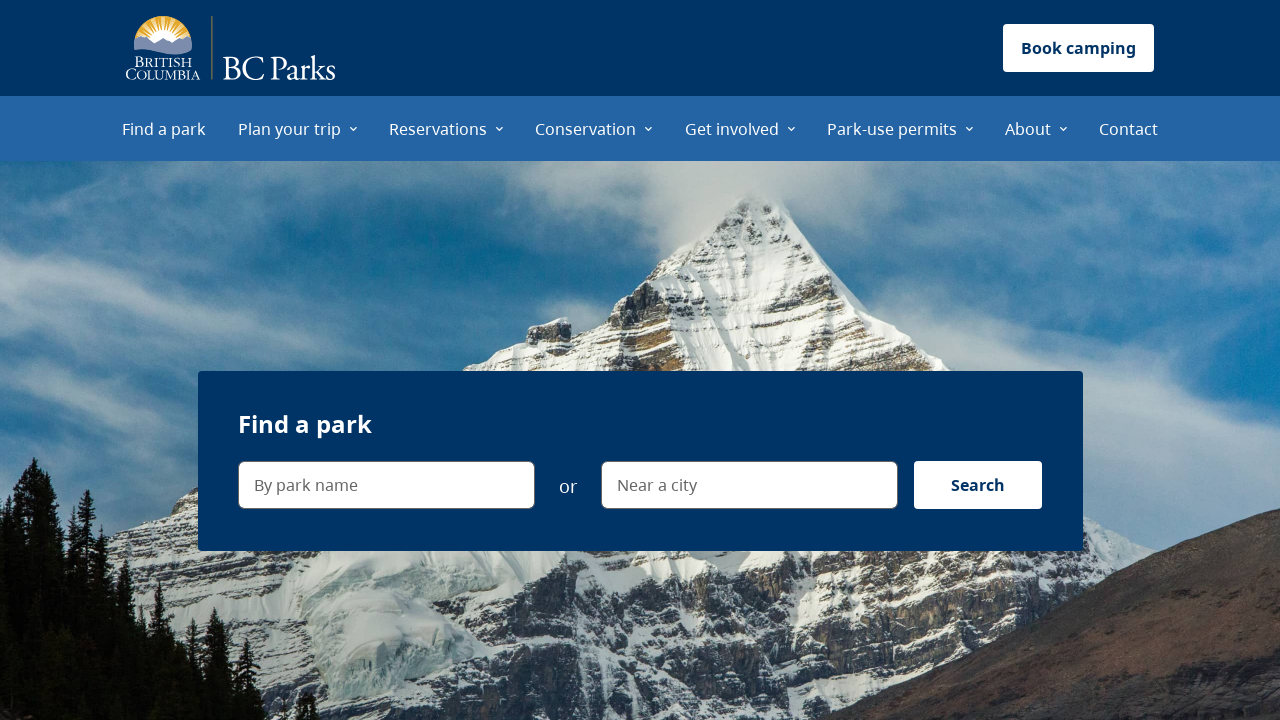

Scrolled down 5000 pixels to view footer area
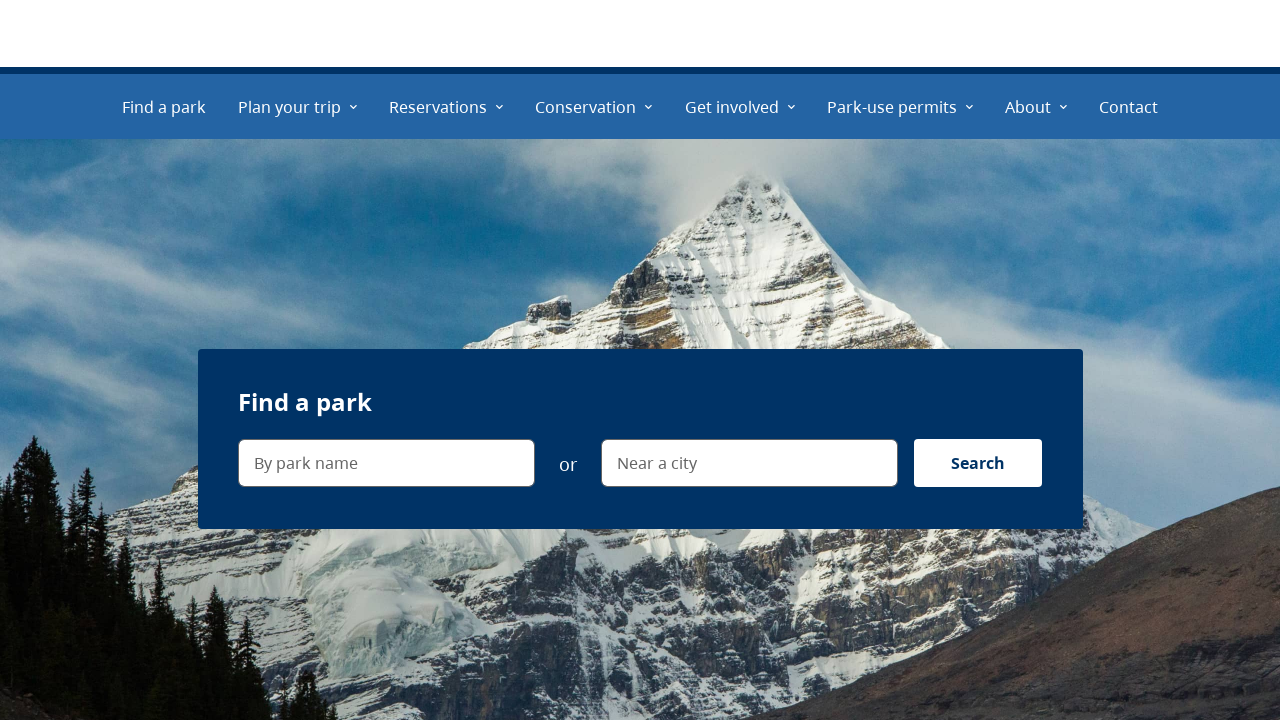

Land acknowledgment message became visible
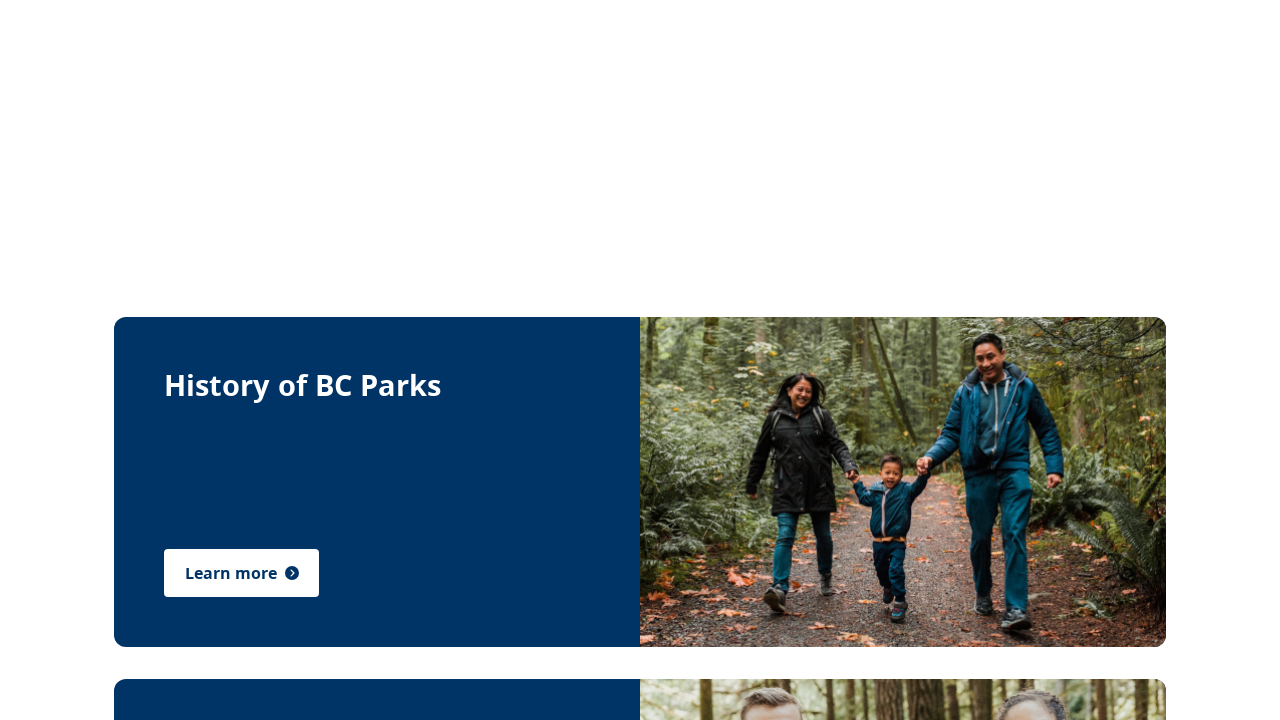

Located the land acknowledgment text element
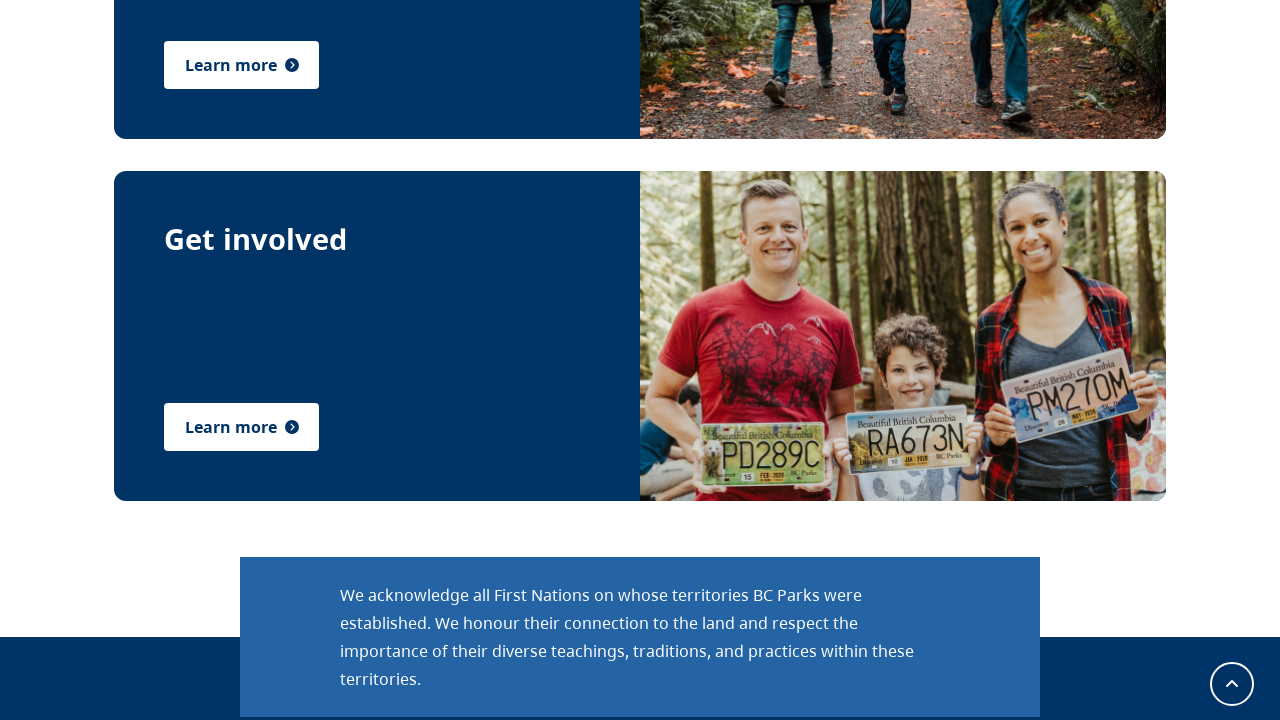

Verified that the complete land acknowledgment message is present
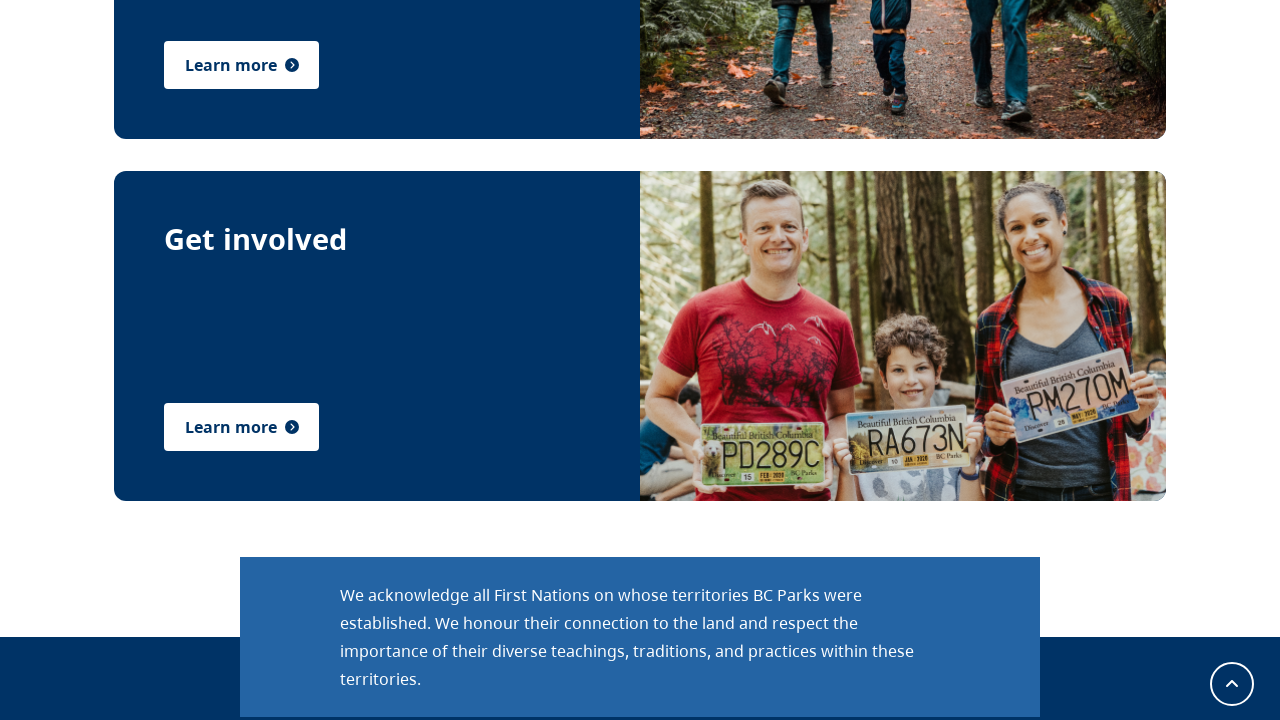

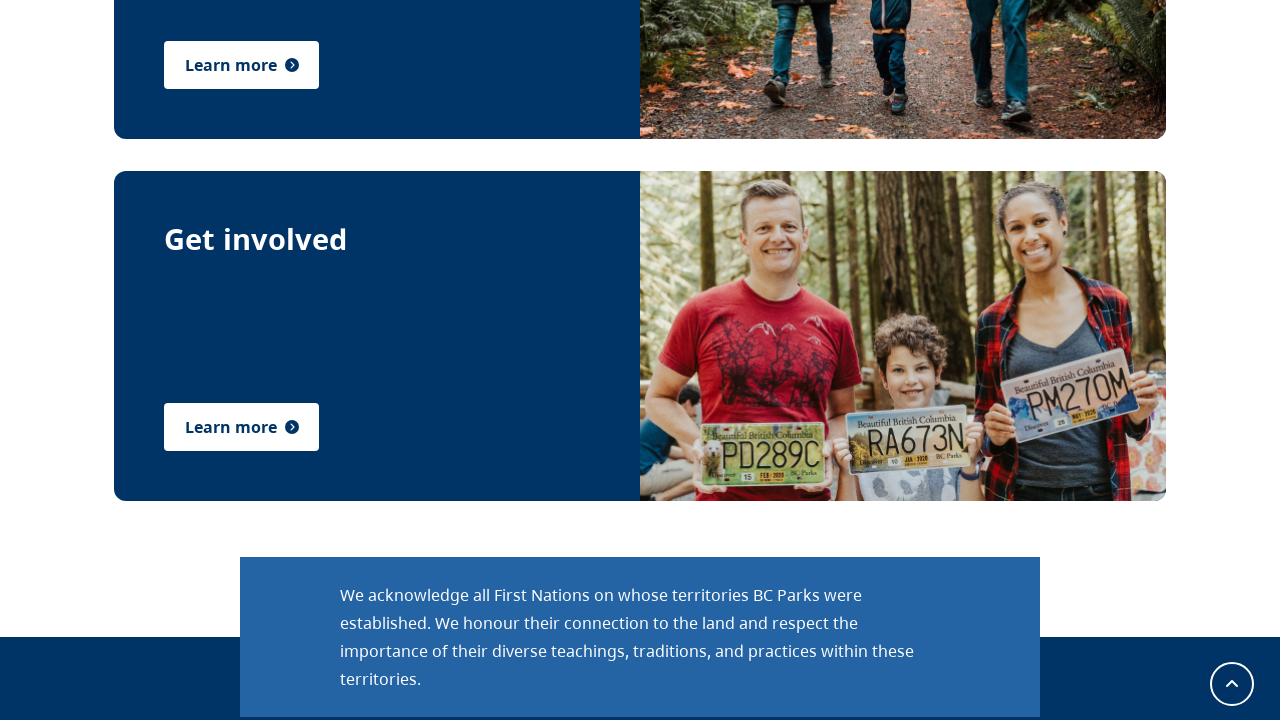